Navigates to duotech.io website and verifies that key page elements (h1 heading, links, and iframes) are present on the page

Starting URL: https://www.duotech.io

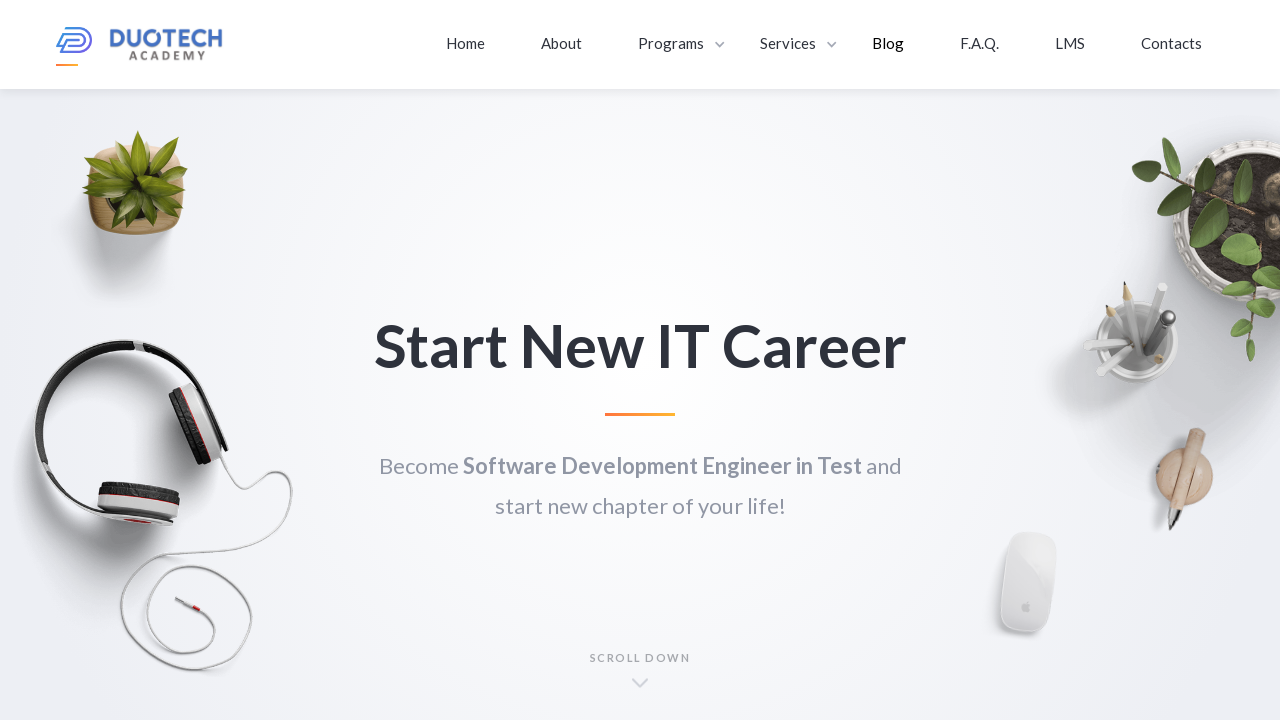

Waited for h1 heading element to be present on page
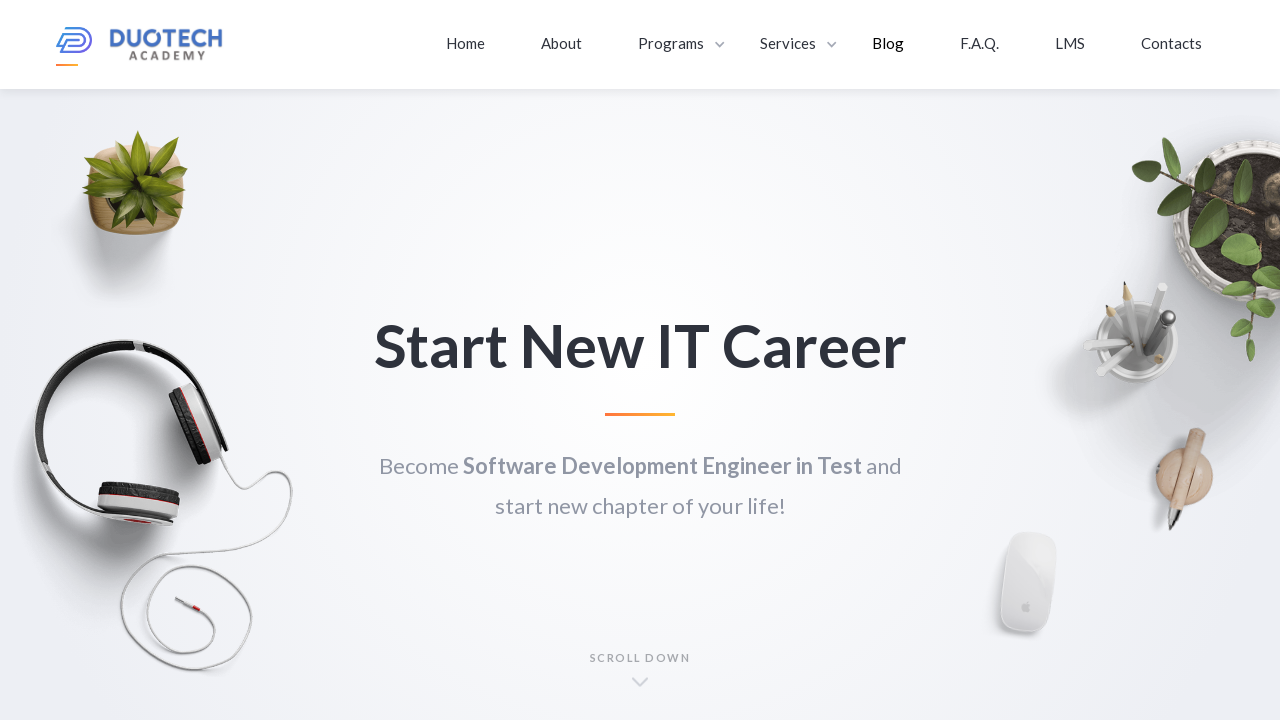

Waited for link elements to be present on page
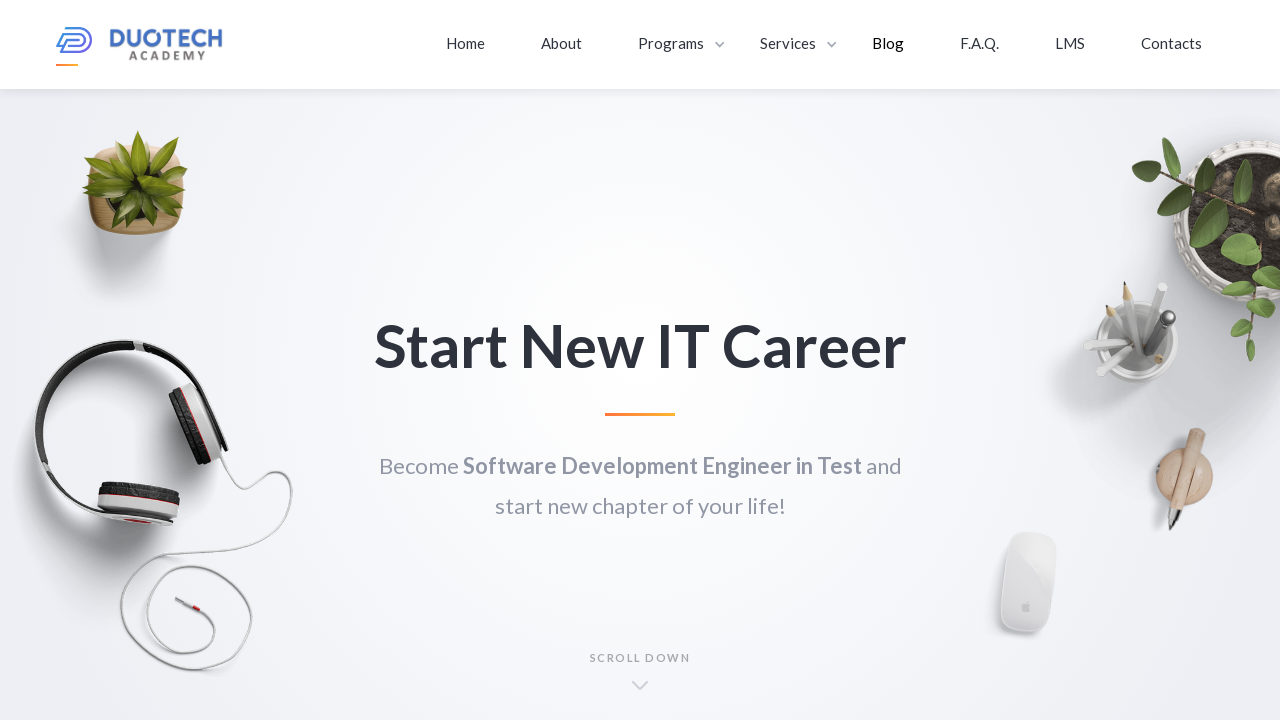

Counted iframe elements on page
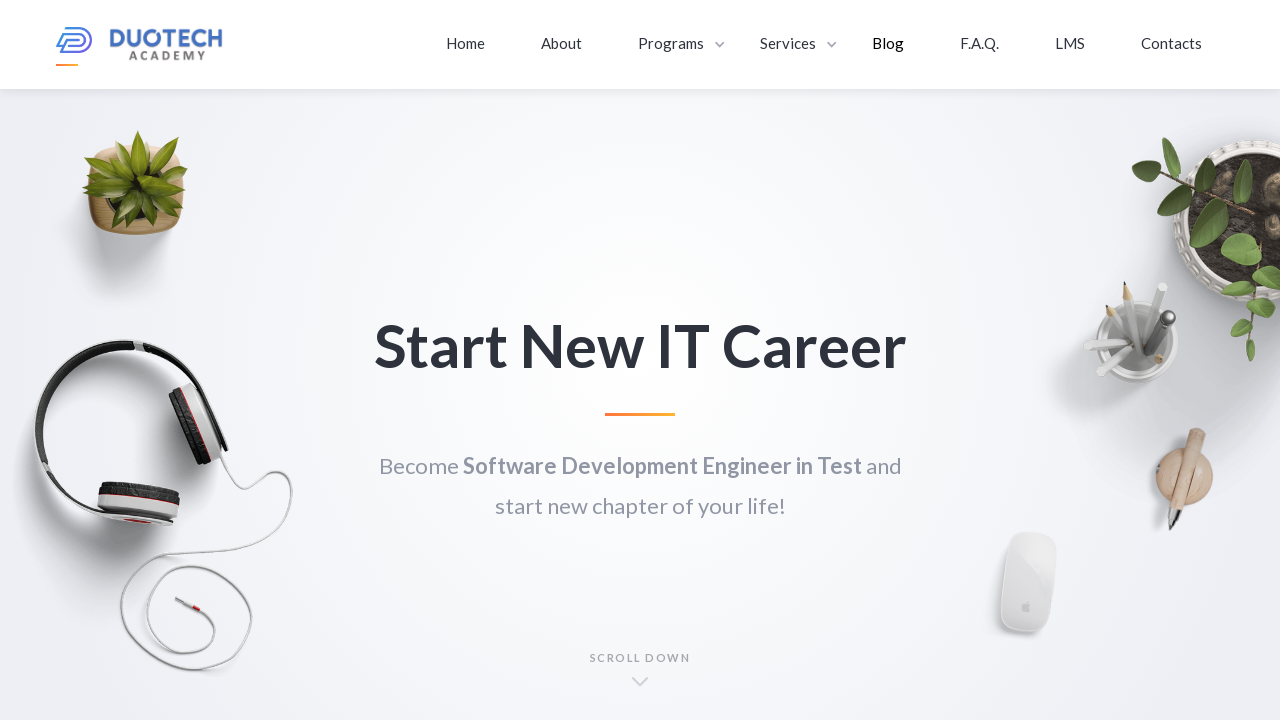

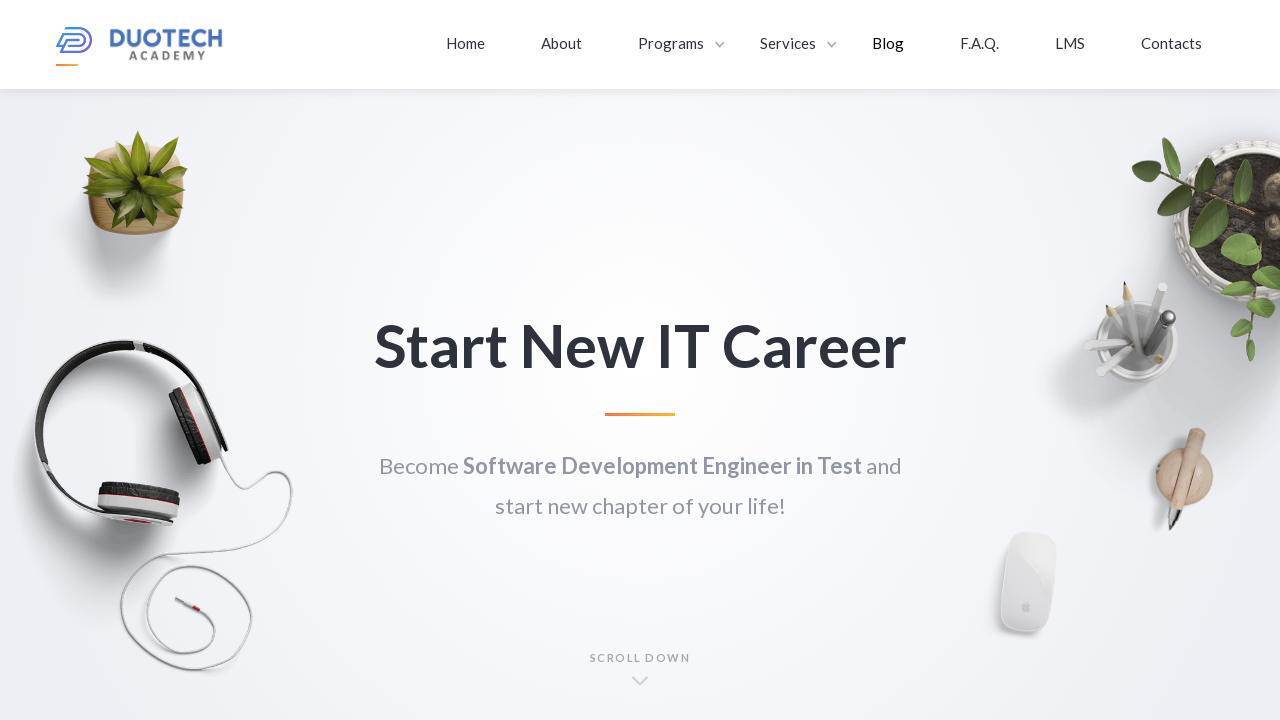